Tests handling of a prompt alert by clicking a button that triggers a prompt dialog, entering text, and accepting it

Starting URL: https://demoqa.com/alerts

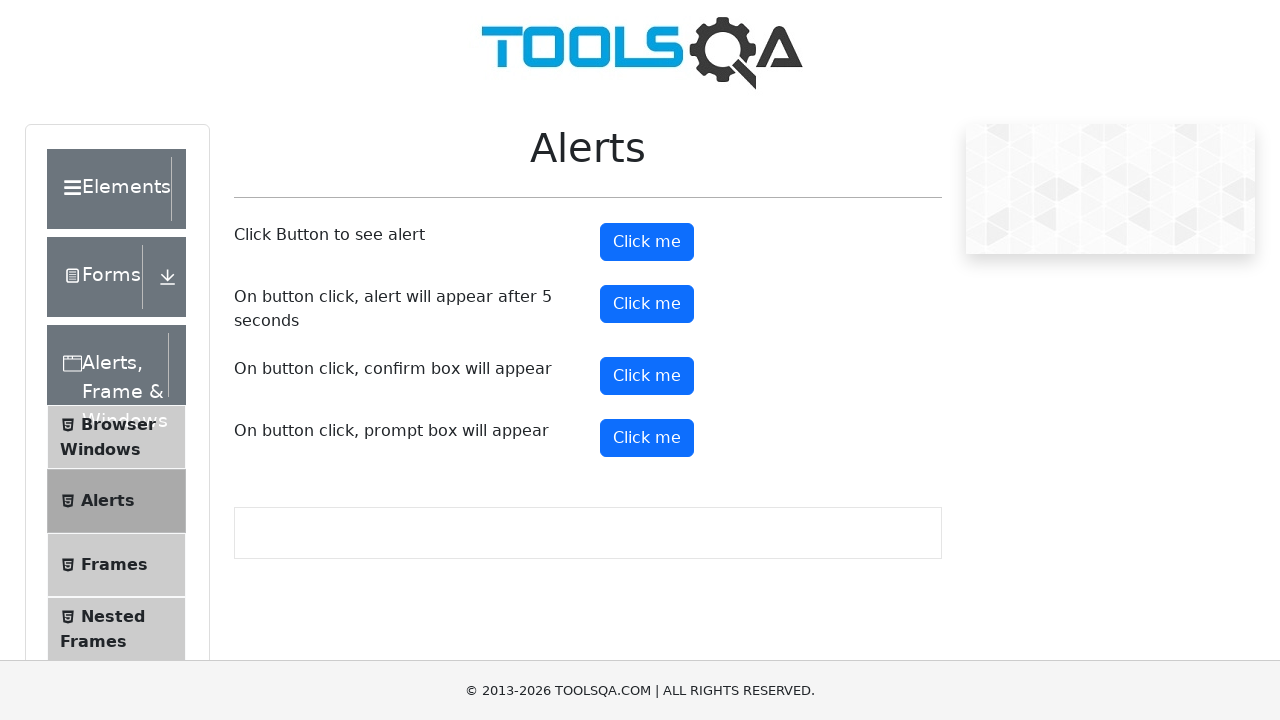

Set up dialog handler to accept prompt with 'TestUser2024'
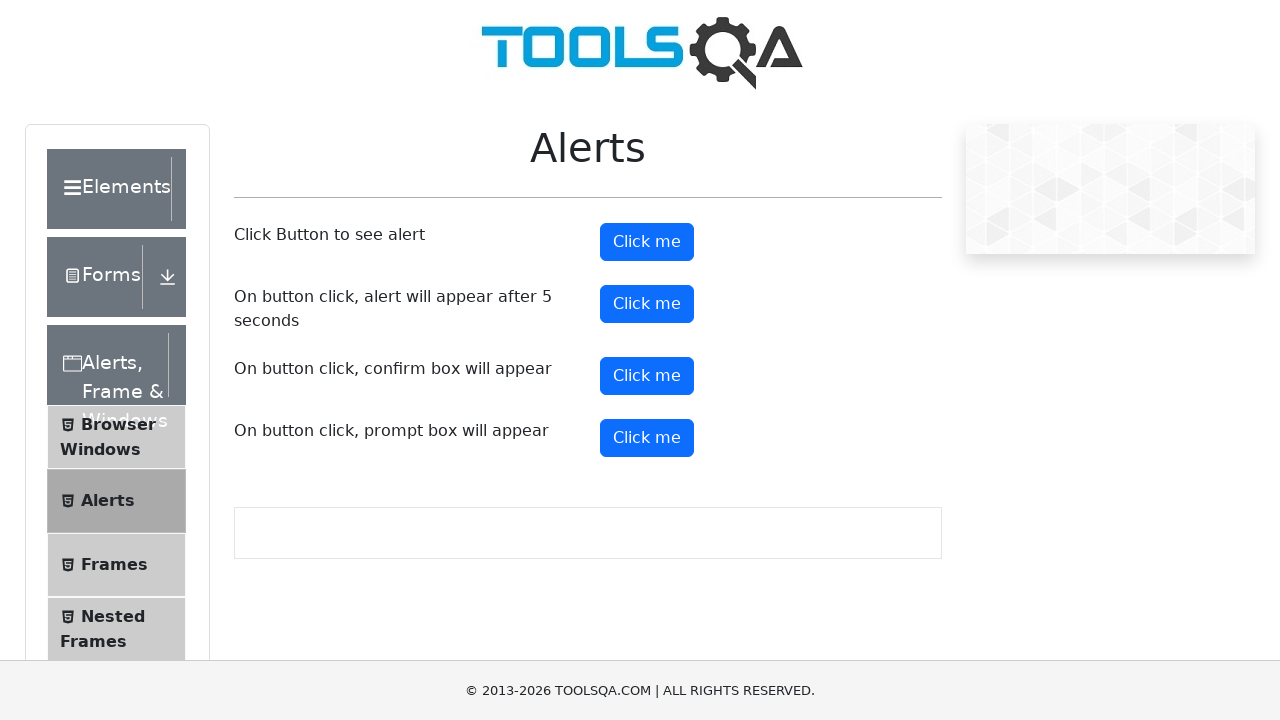

Clicked prompt button to trigger prompt alert at (647, 438) on button#promtButton
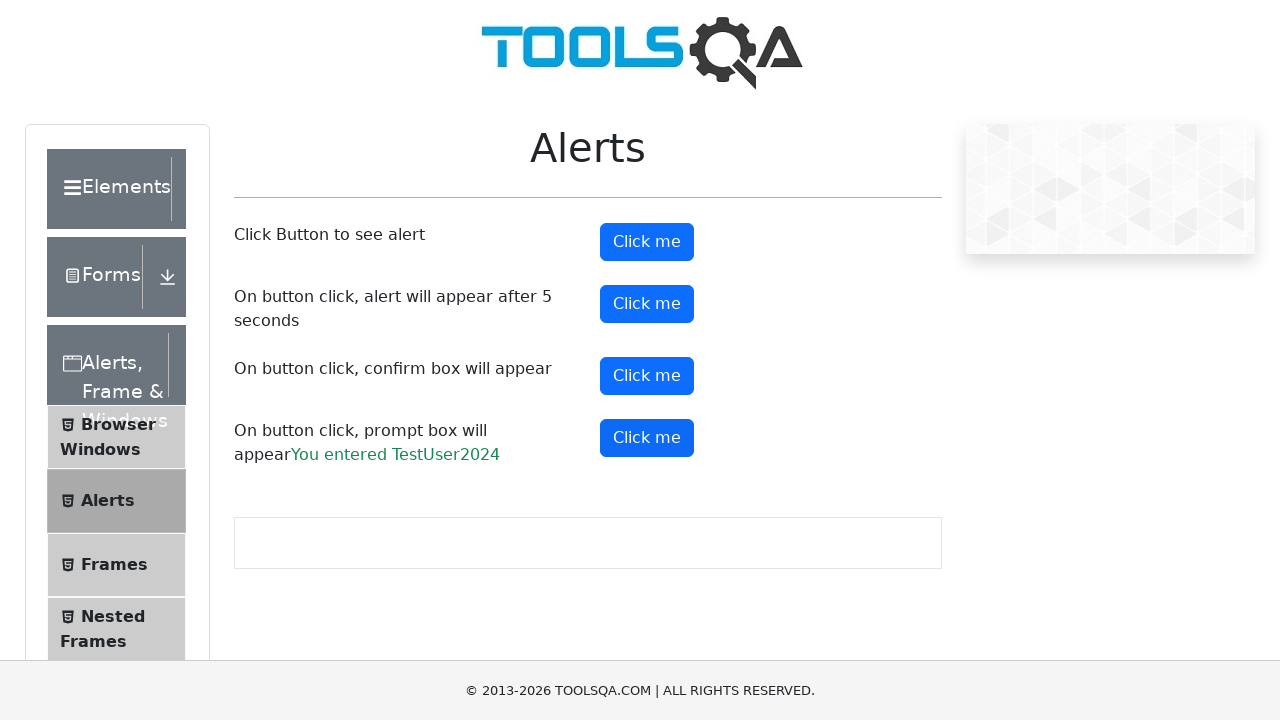

Prompt result text appeared, confirming input was accepted
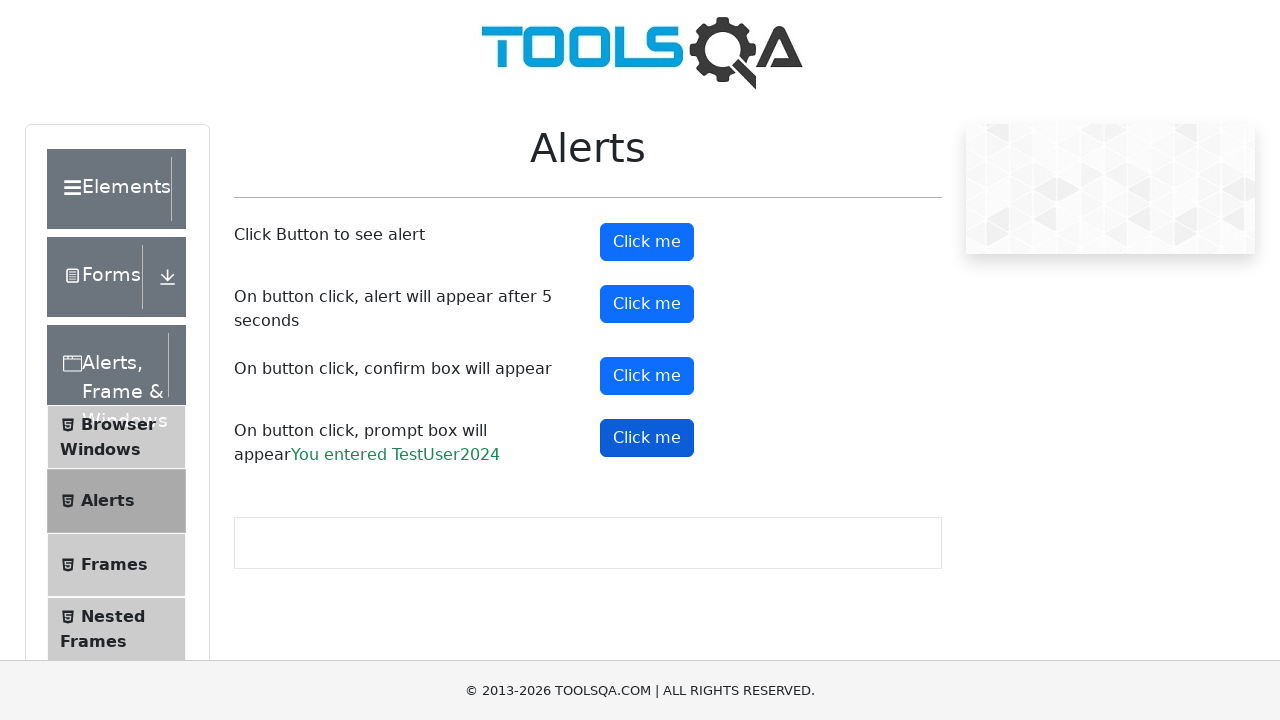

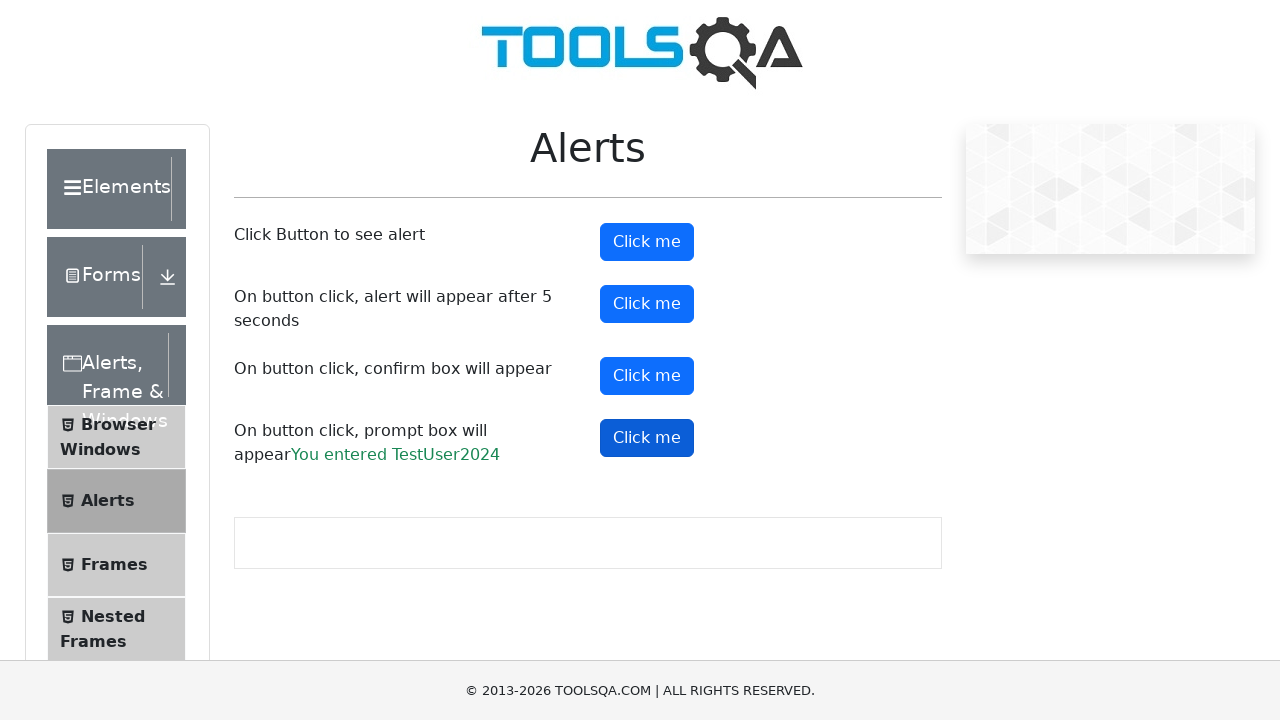